Tests tab navigation functionality by clicking through different tabs and verifying they become selected

Starting URL: https://demoqa.com/tabs

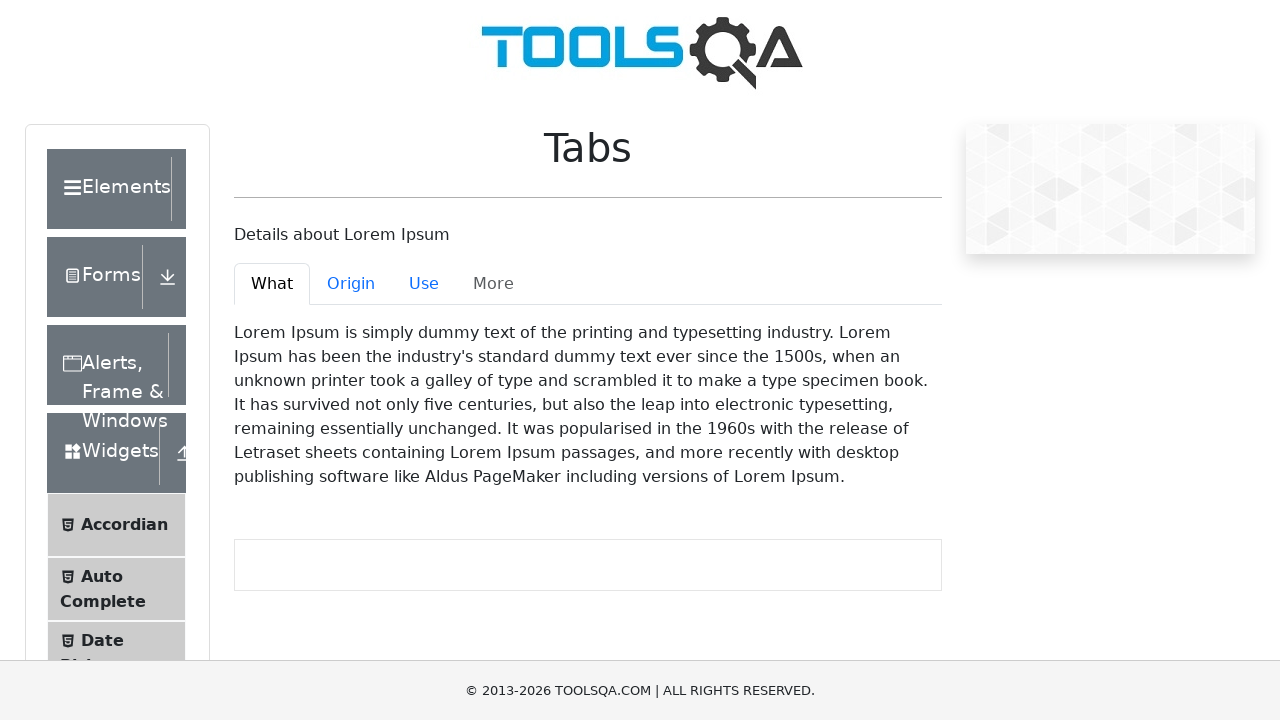

Clicked on the first tab (What) at (272, 284) on #demo-tab-what
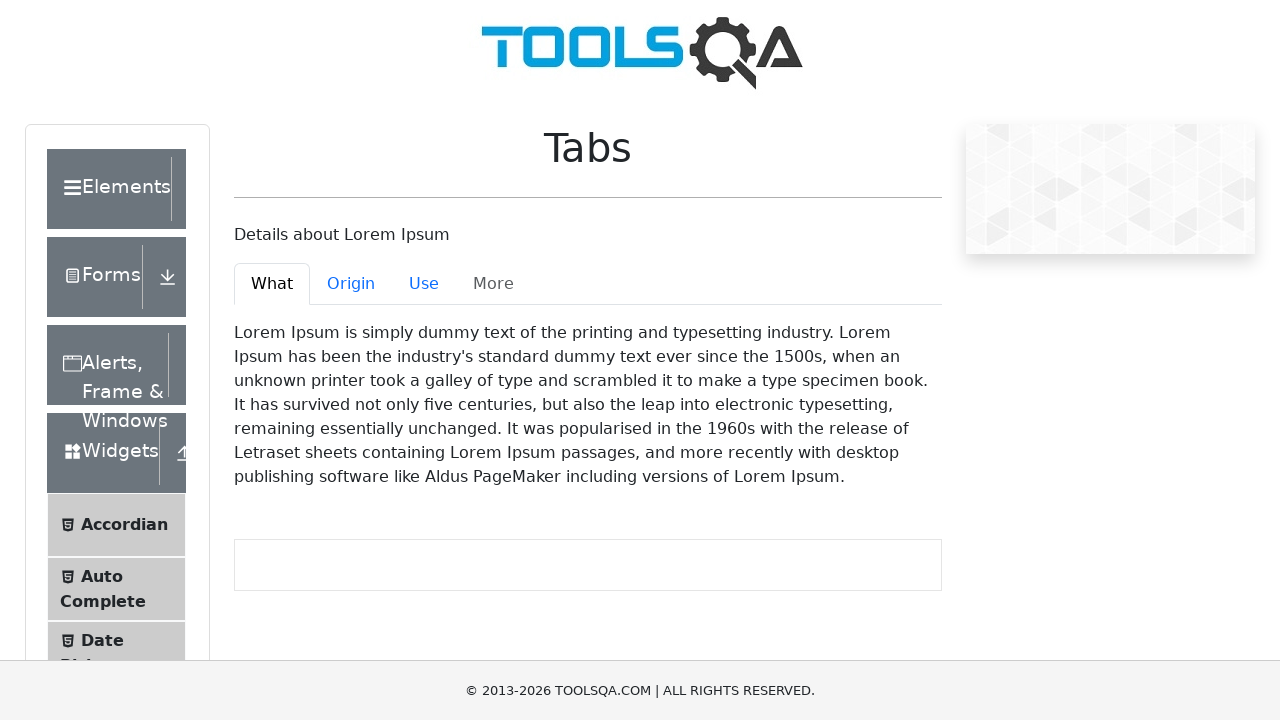

Verified first tab (What) is selected
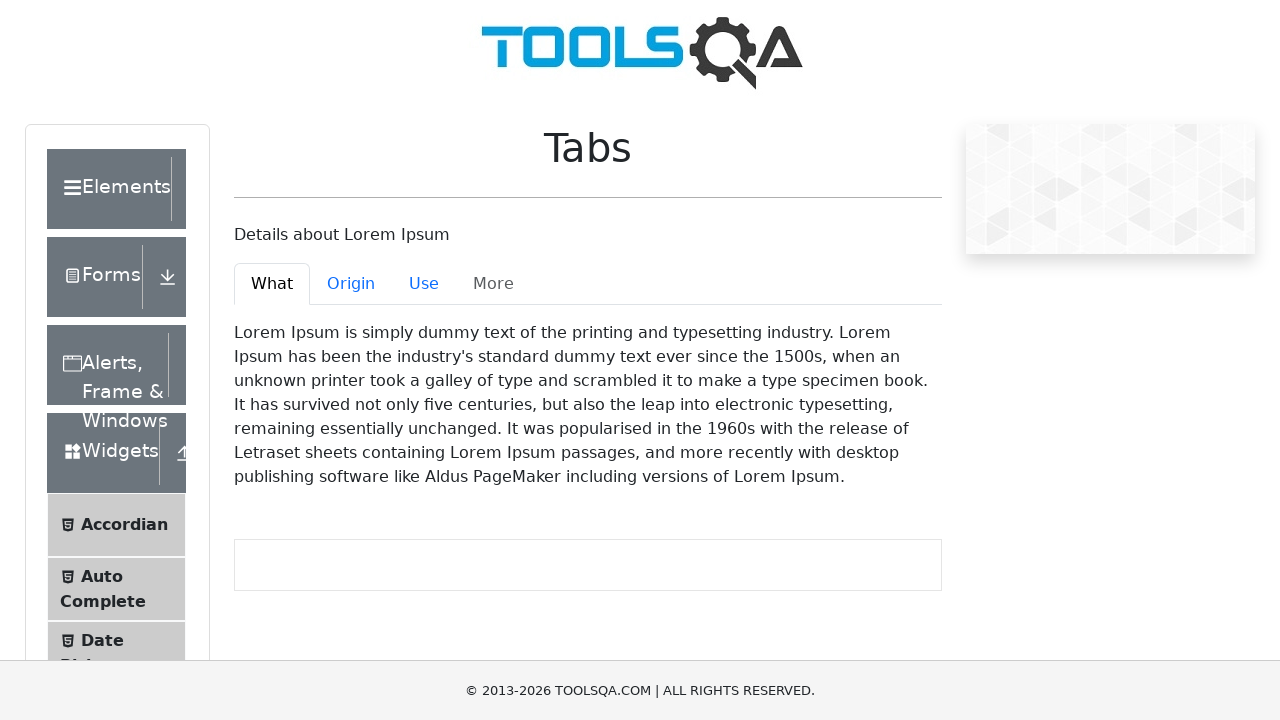

Clicked on the second tab (Origin) at (351, 284) on #demo-tab-origin
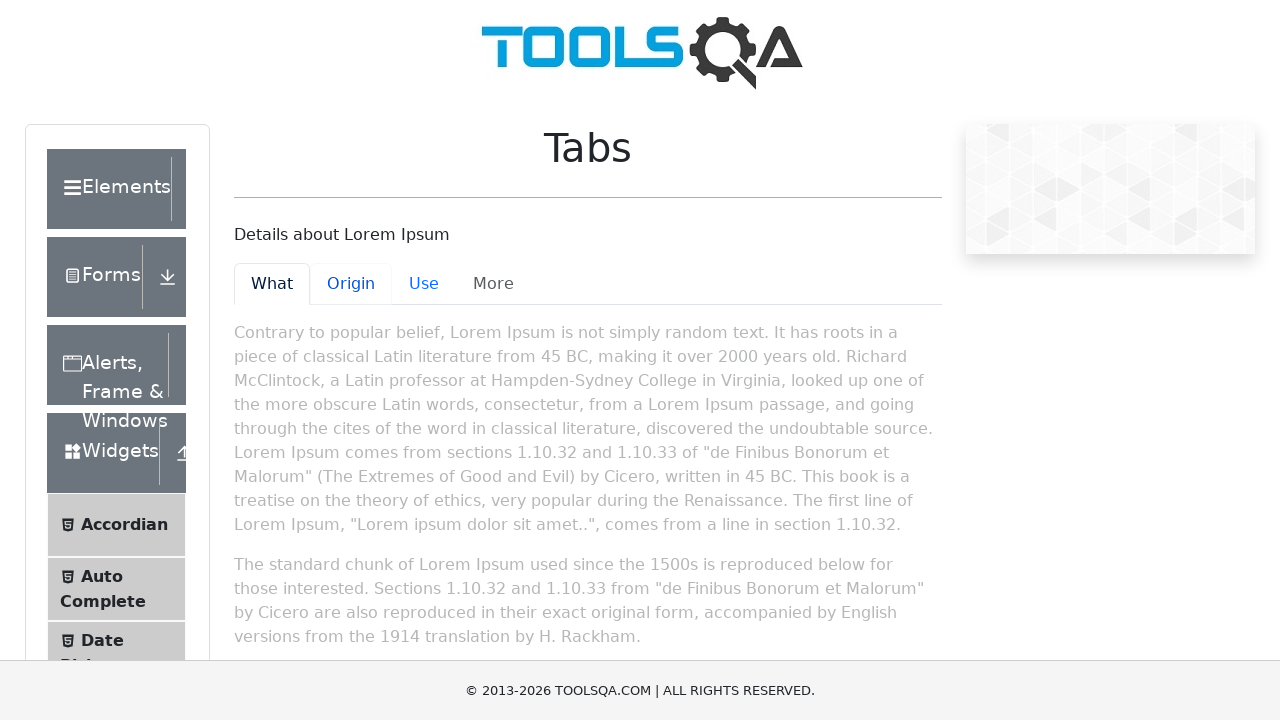

Verified second tab (Origin) is selected
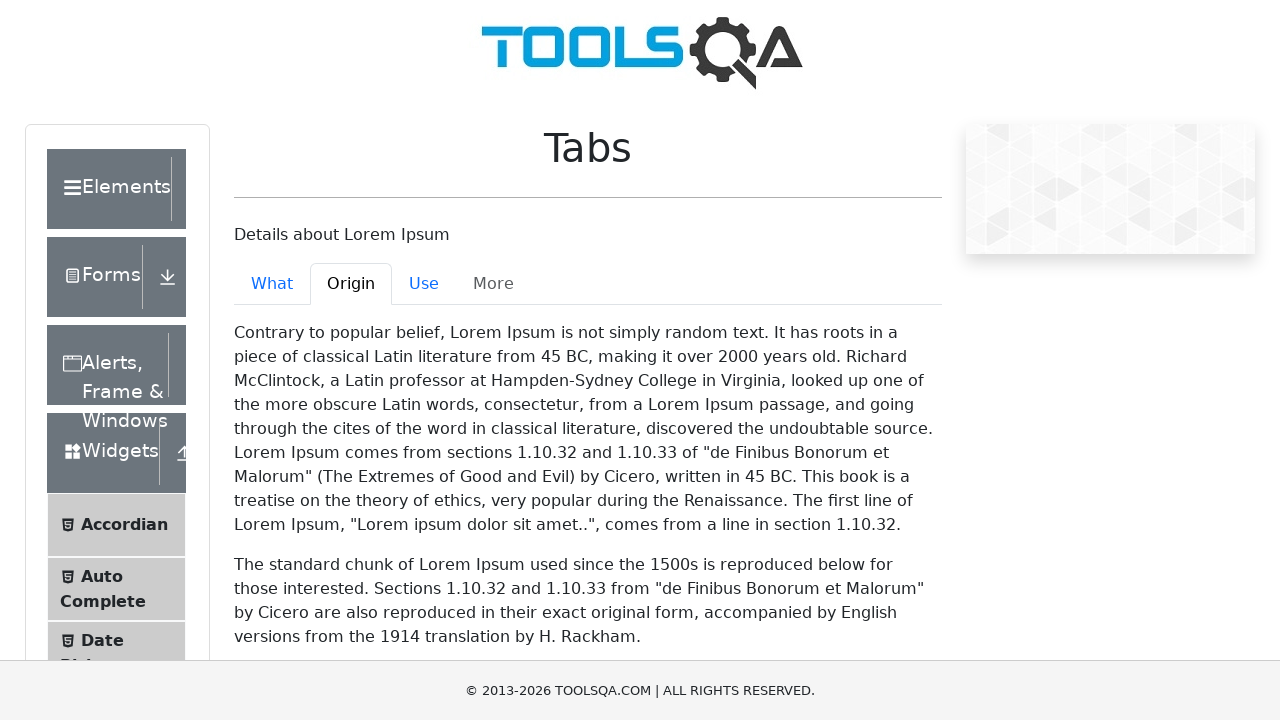

Clicked on the third tab (Use) at (424, 284) on #demo-tab-use
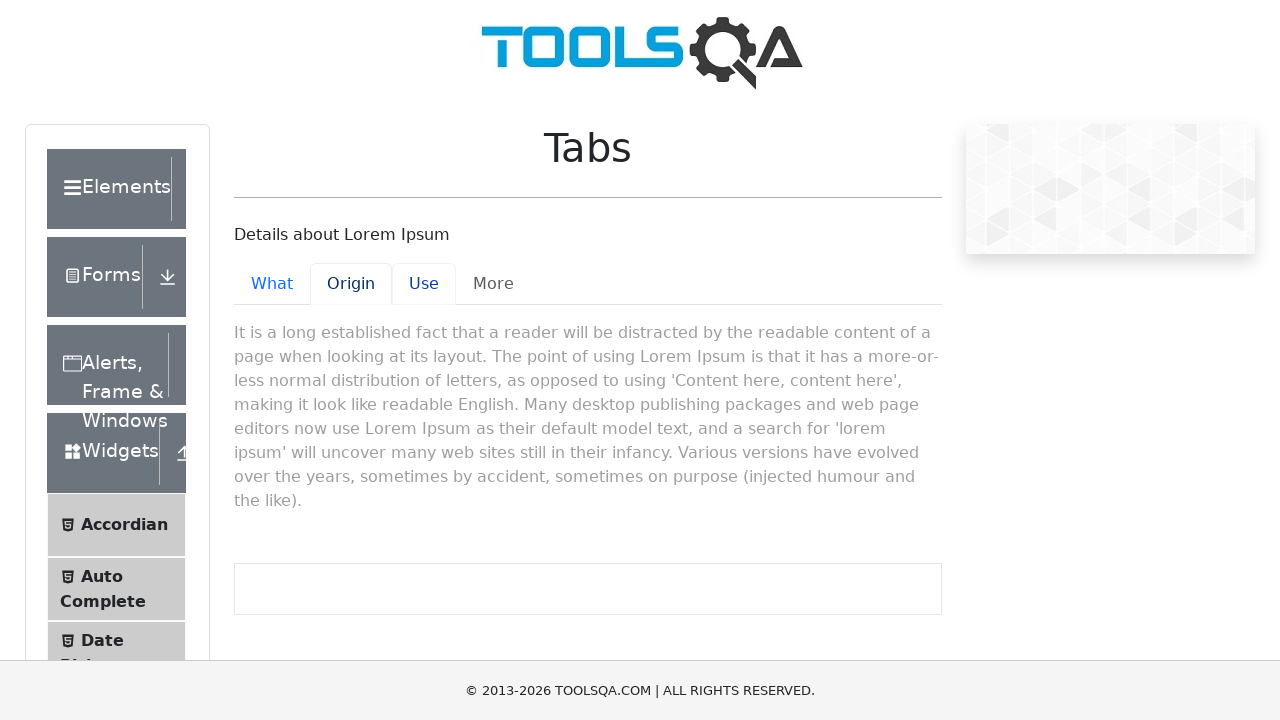

Verified third tab (Use) is selected
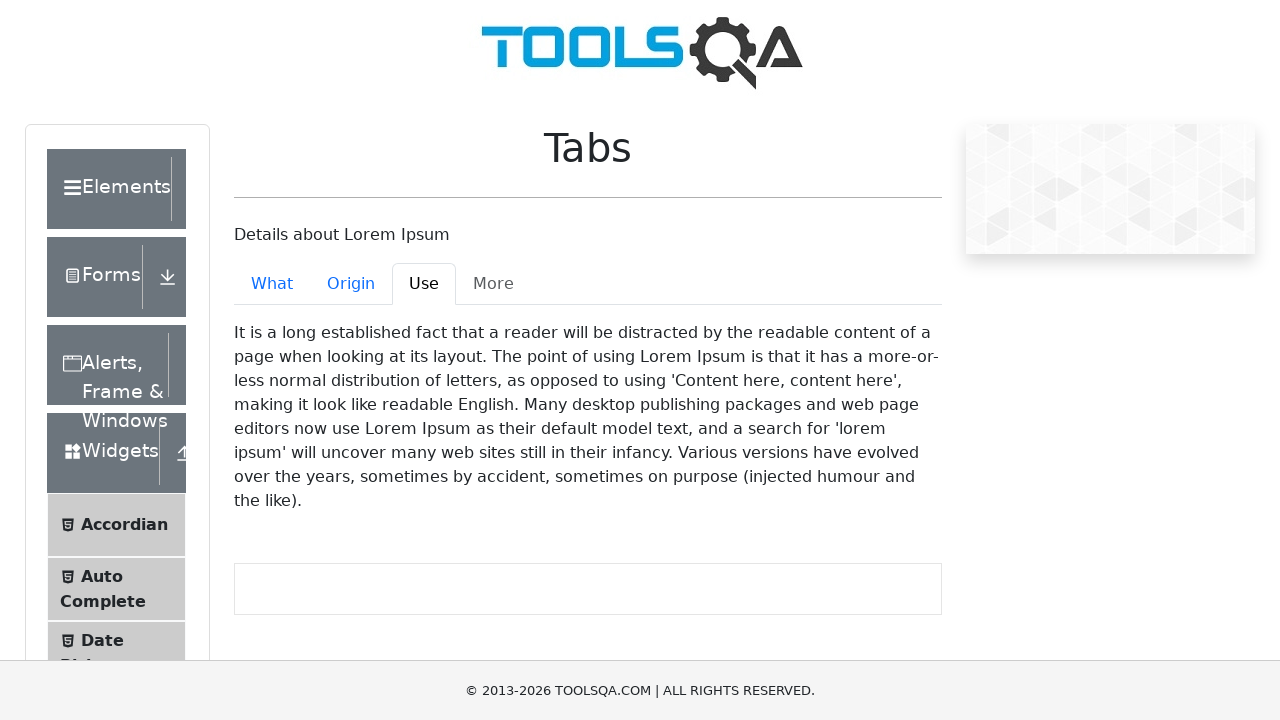

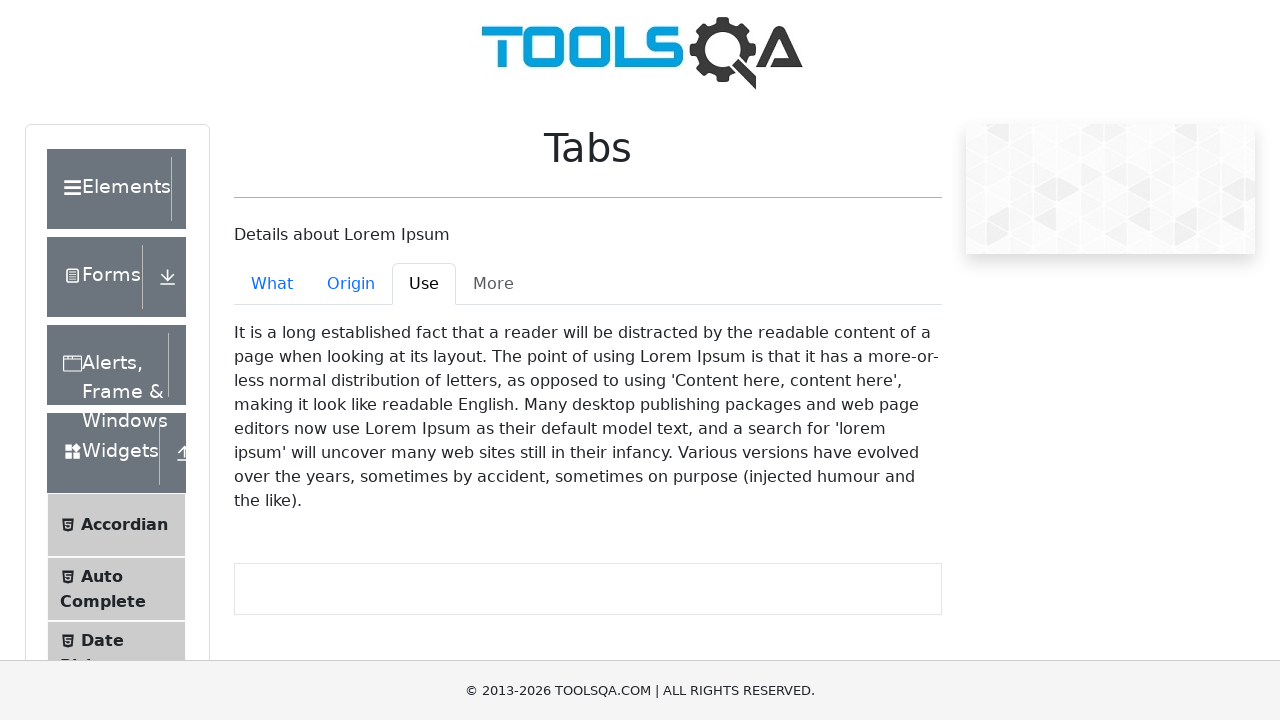